Tests dynamic web table functionality by scrolling to the table, counting rows, and iterating through table cells to find a specific browser name (Firefox)

Starting URL: https://testautomationpractice.blogspot.com/?m=1

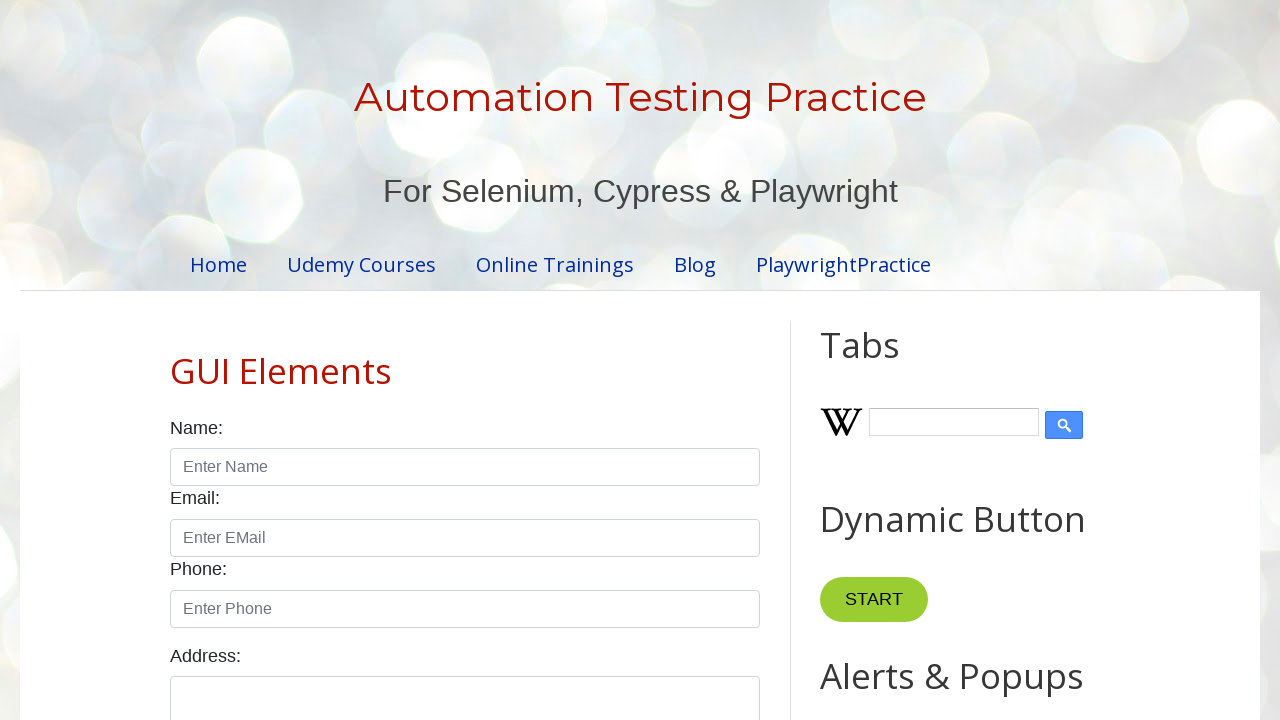

Located and scrolled Dynamic Web Table heading into view
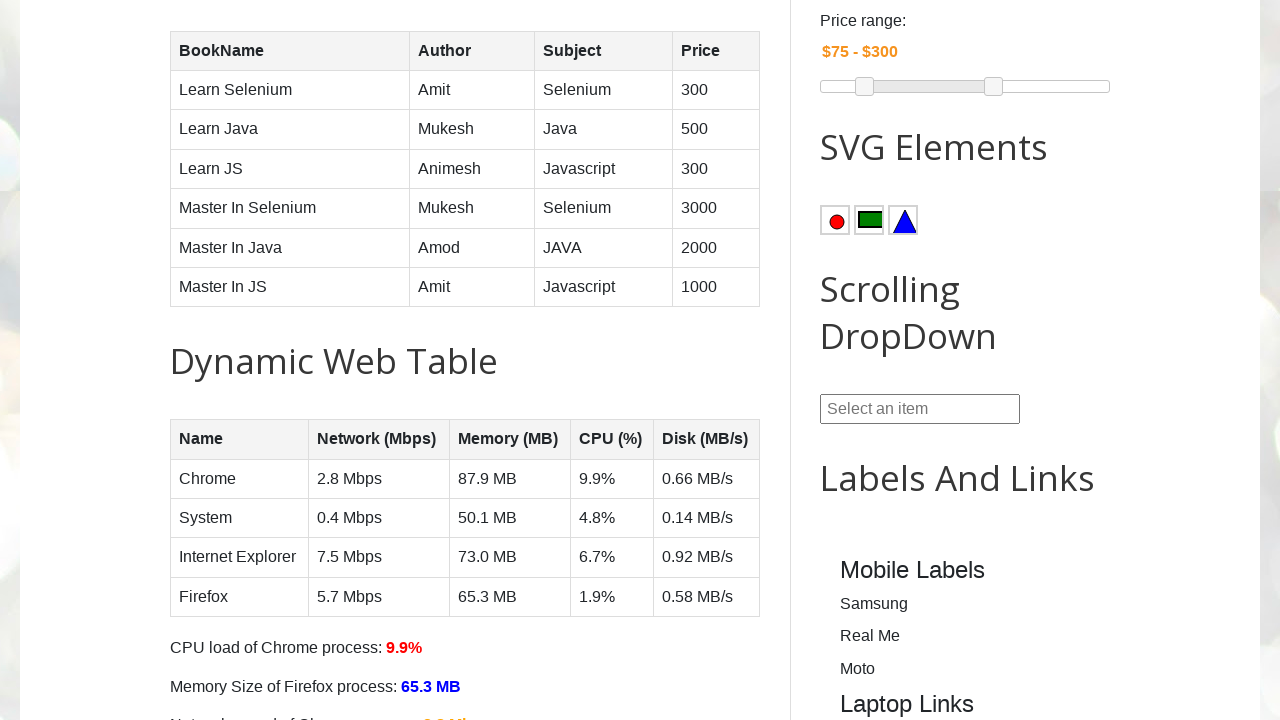

Located all table rows in Dynamic Web Table
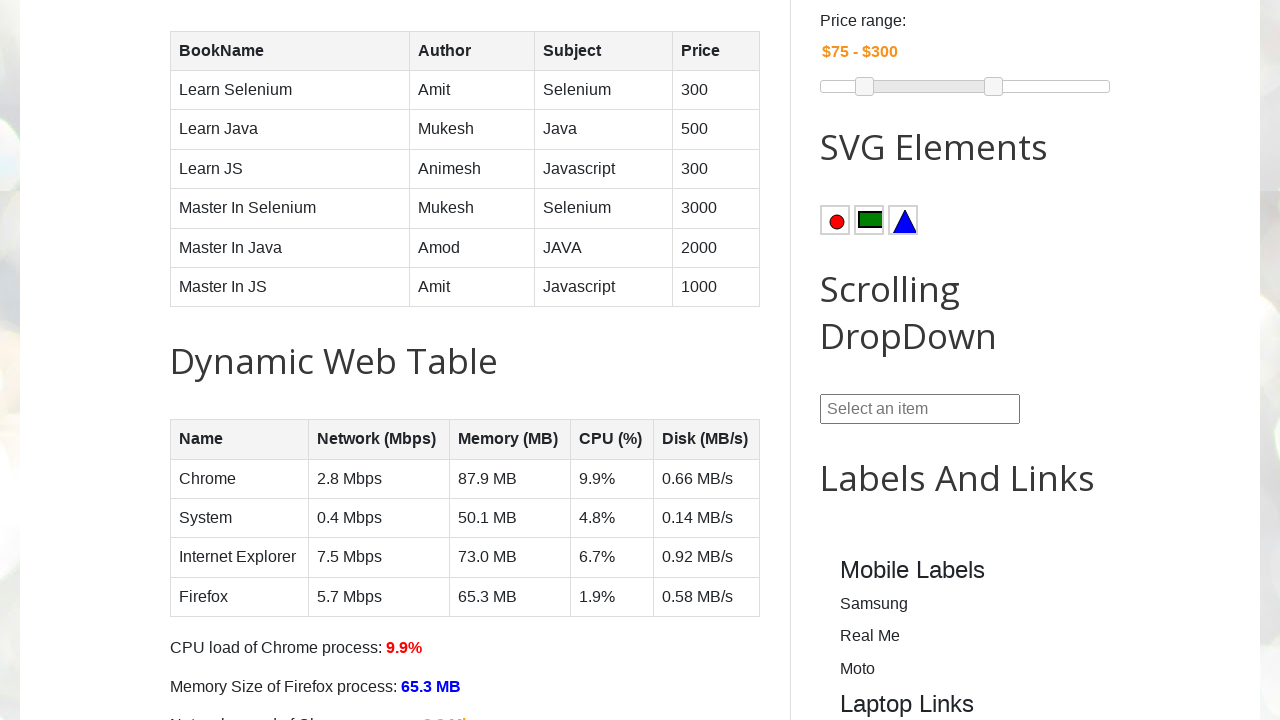

Waited for table rows to become visible
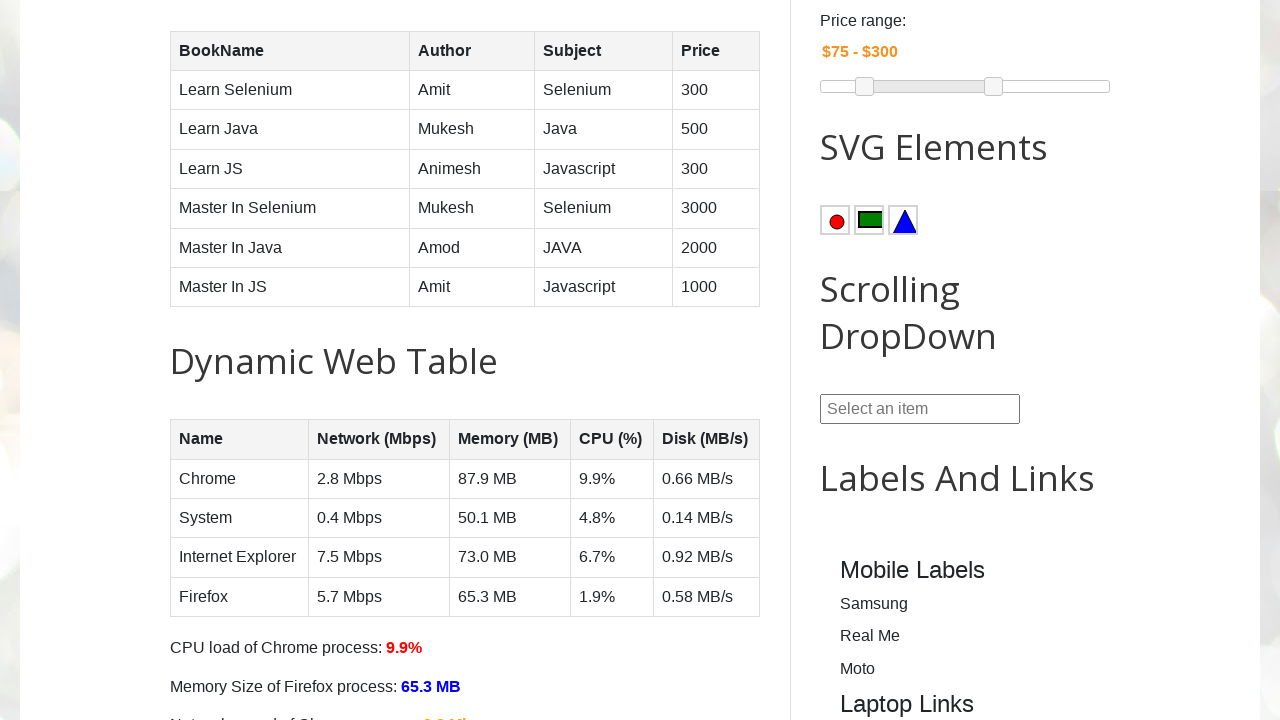

Counted 4 rows in the Dynamic Web Table
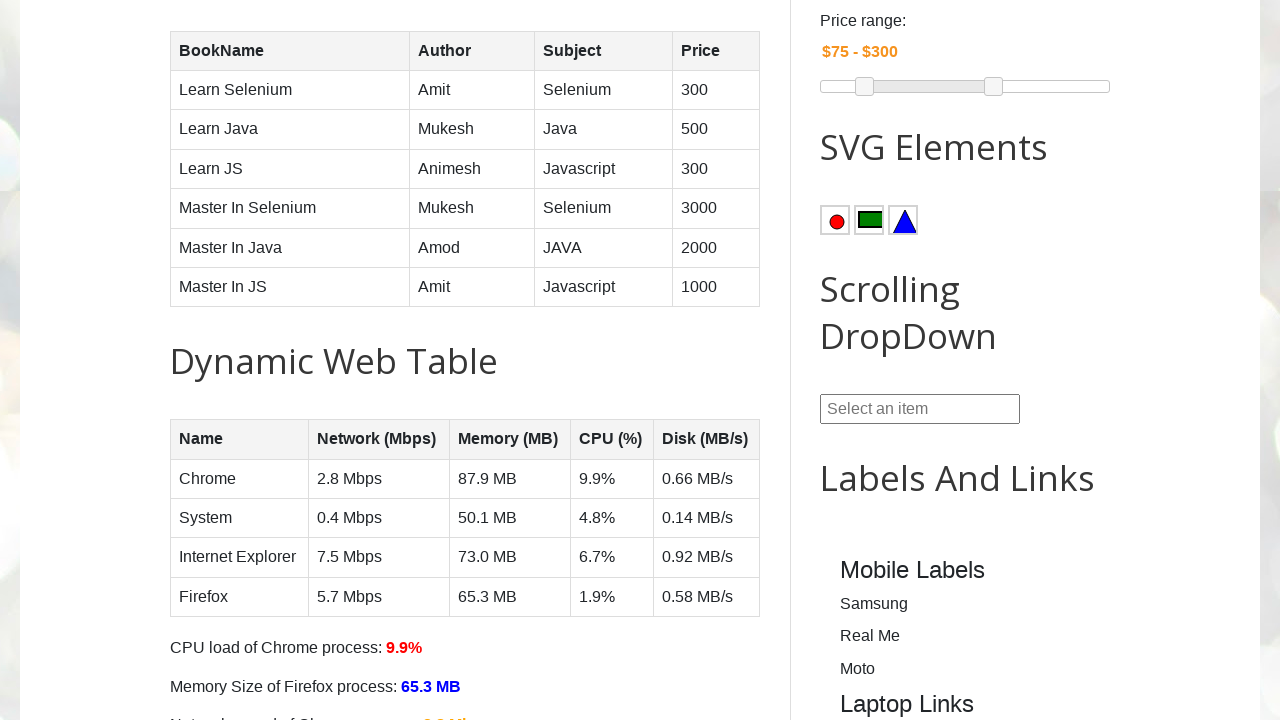

Retrieved browser name from row 0: Chrome
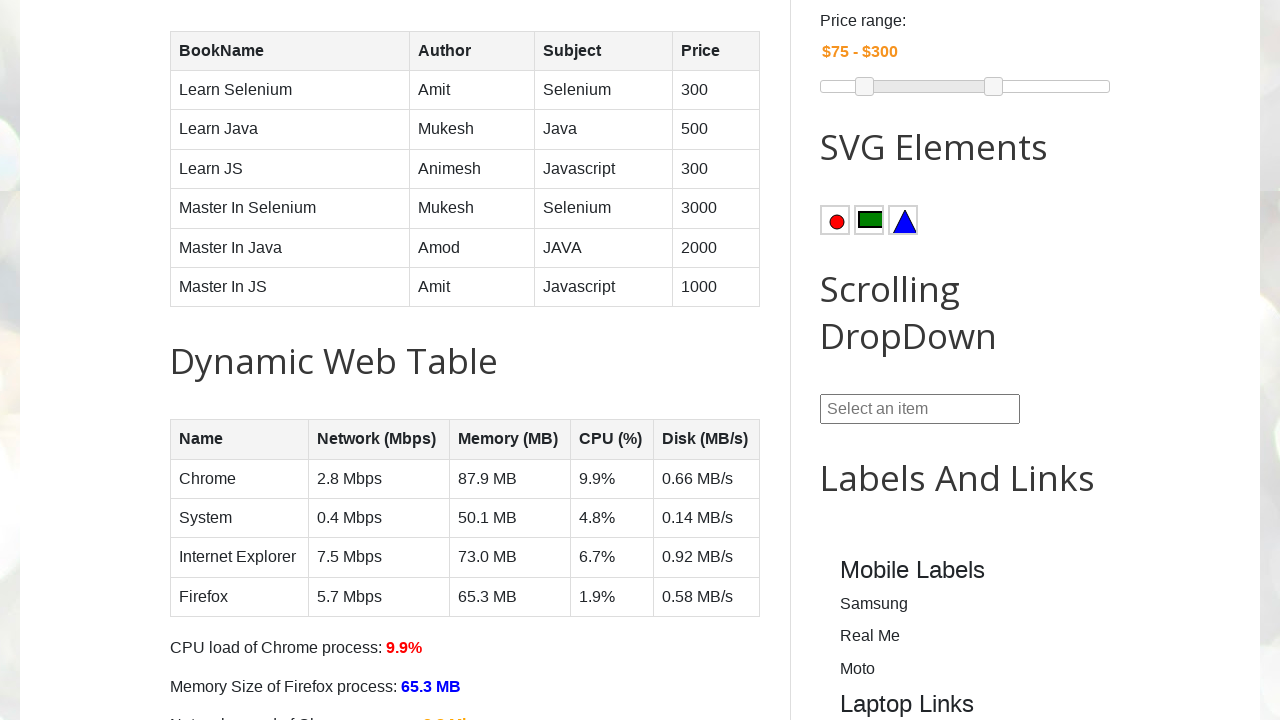

Retrieved browser name from row 1: System
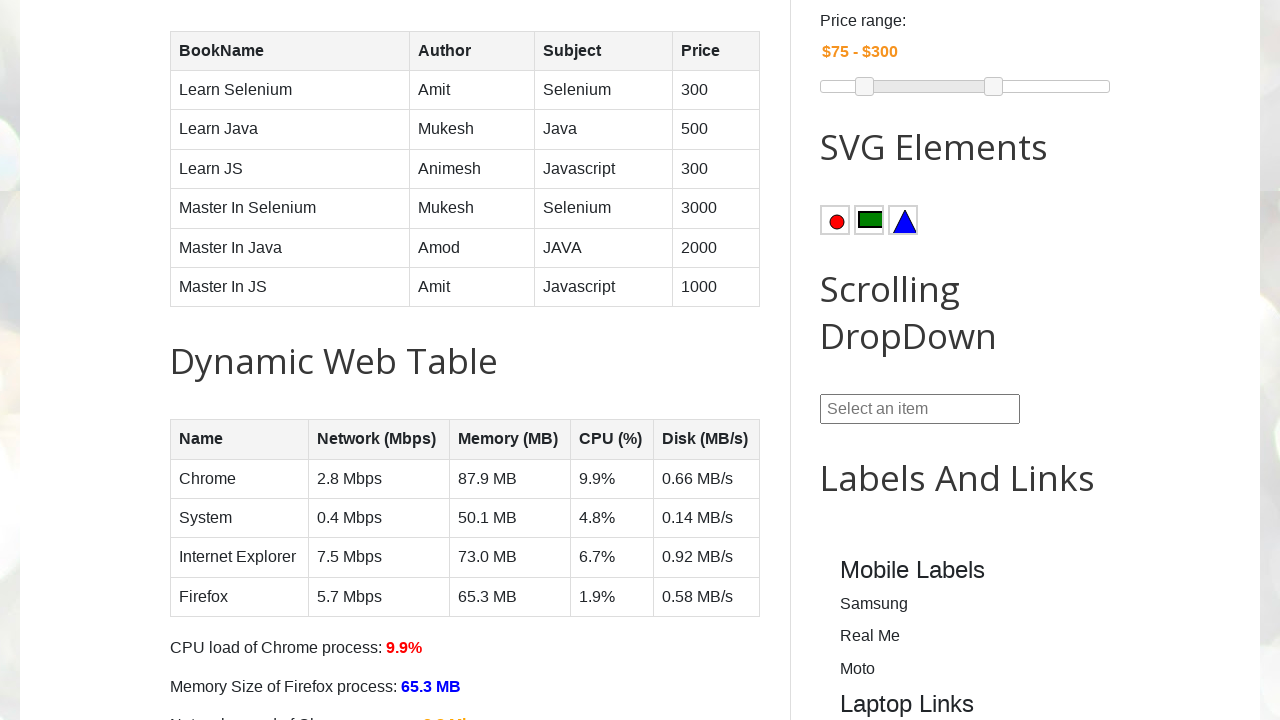

Retrieved browser name from row 2: Internet Explorer
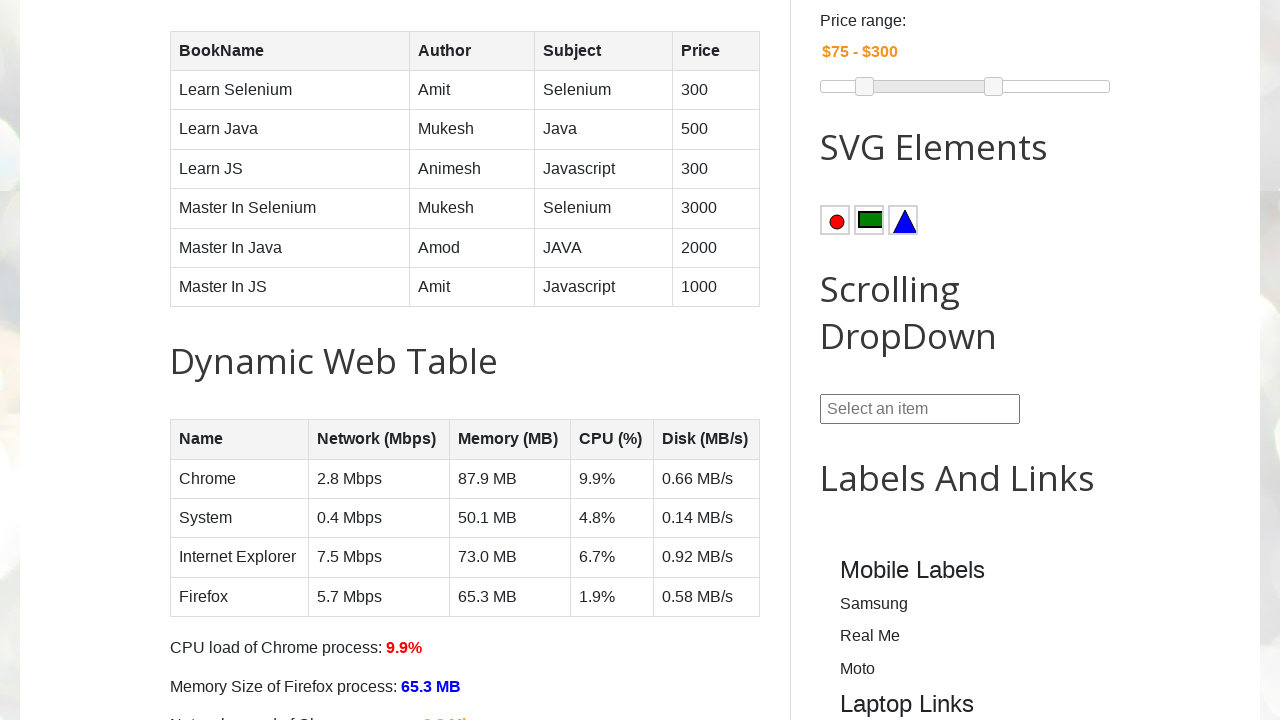

Retrieved browser name from row 3: Firefox
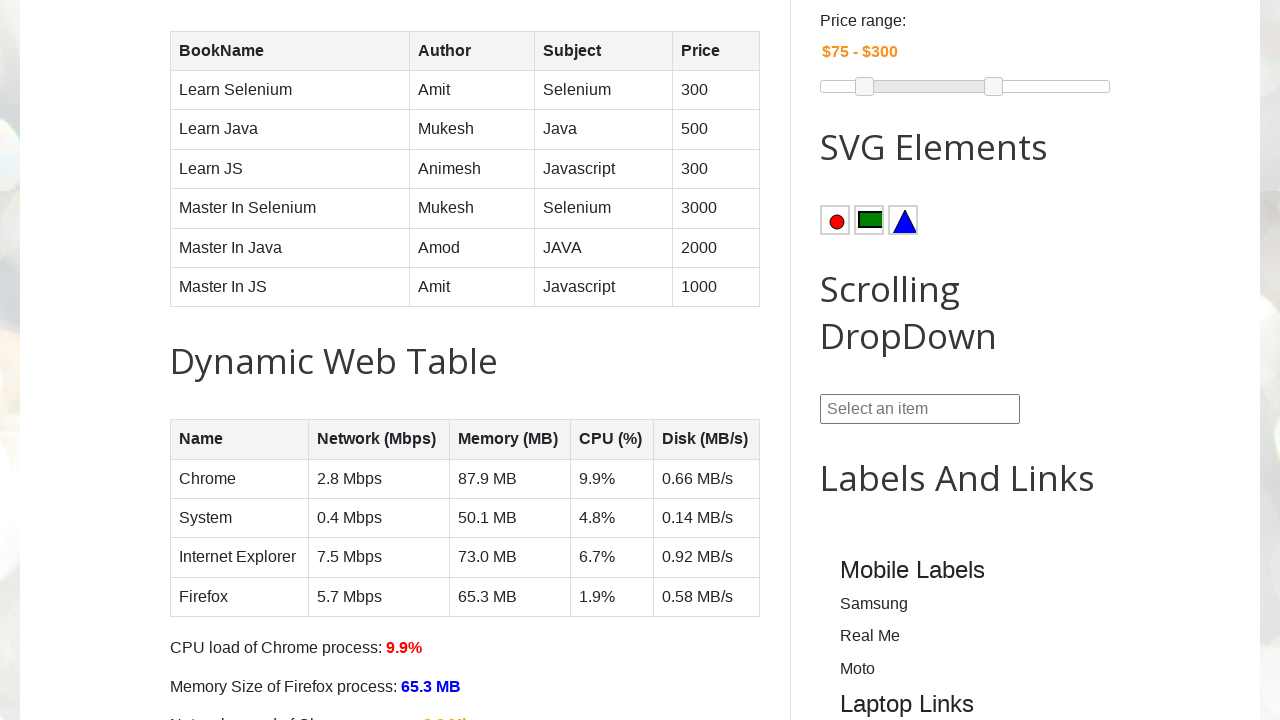

Found Firefox at row index 3
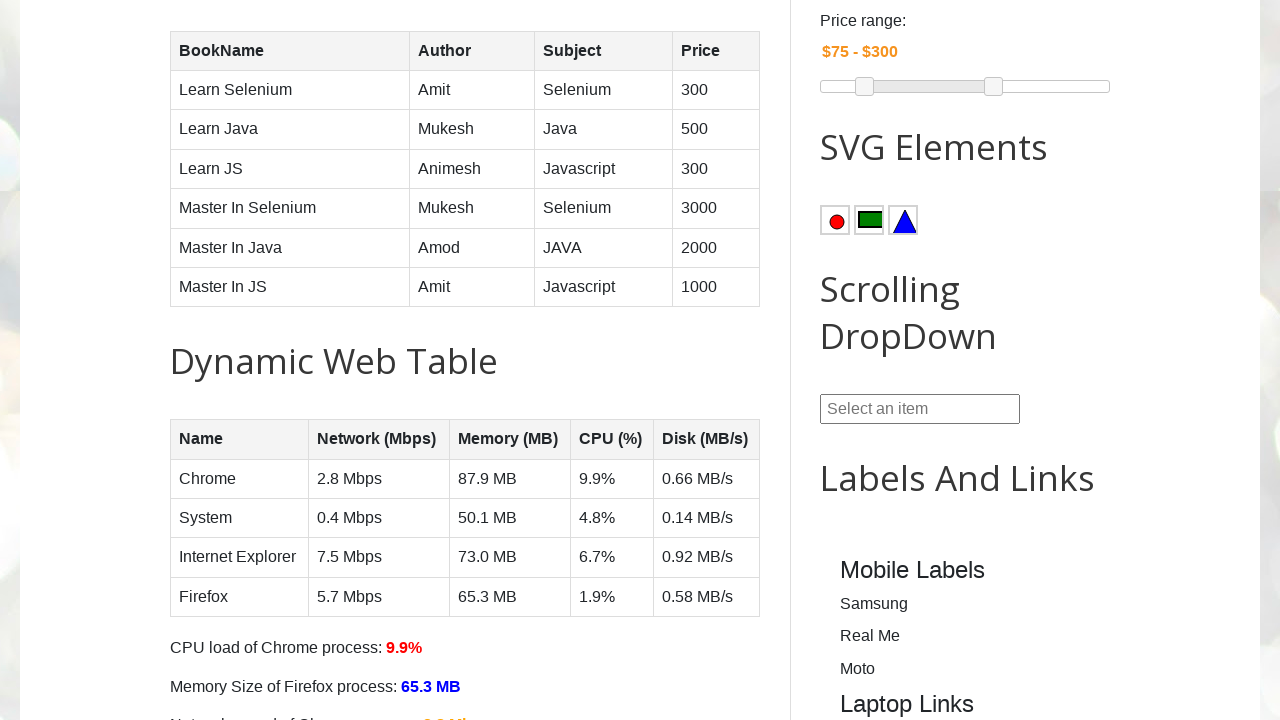

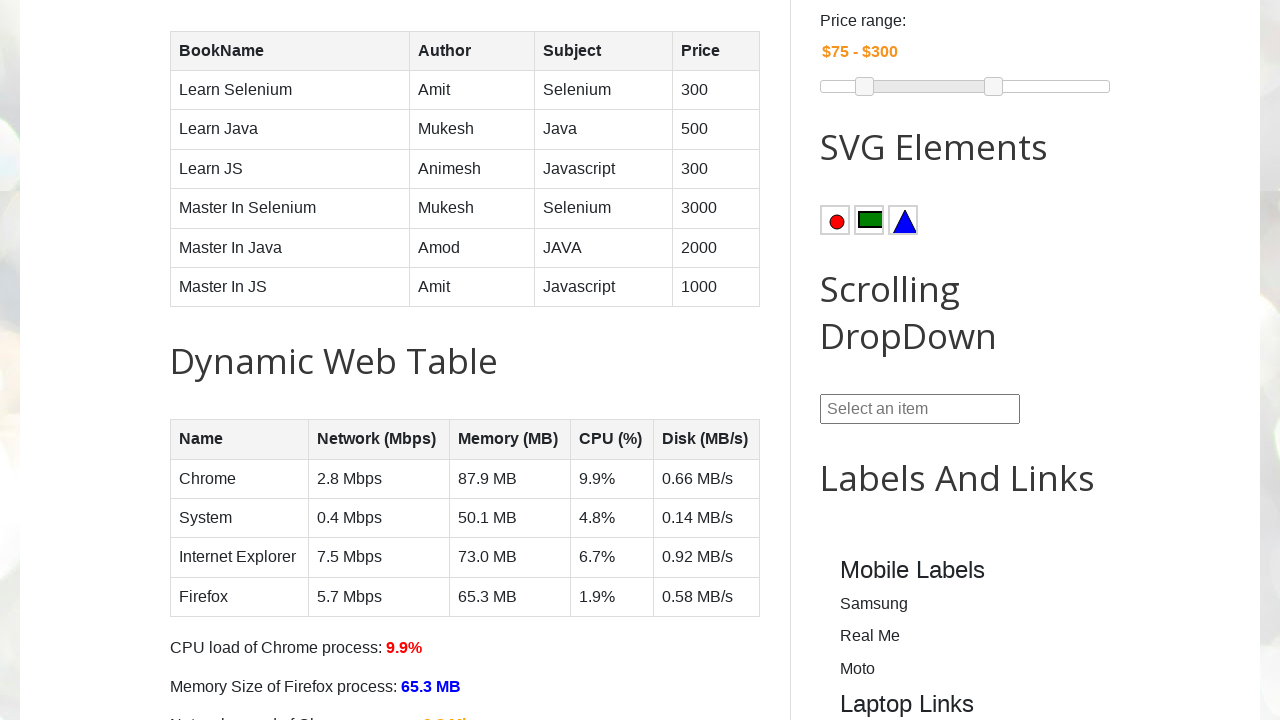